Tests drag and drop functionality within an iframe on the jQuery UI droppable demo page by dragging an element and dropping it onto a target area

Starting URL: https://jqueryui.com/droppable/

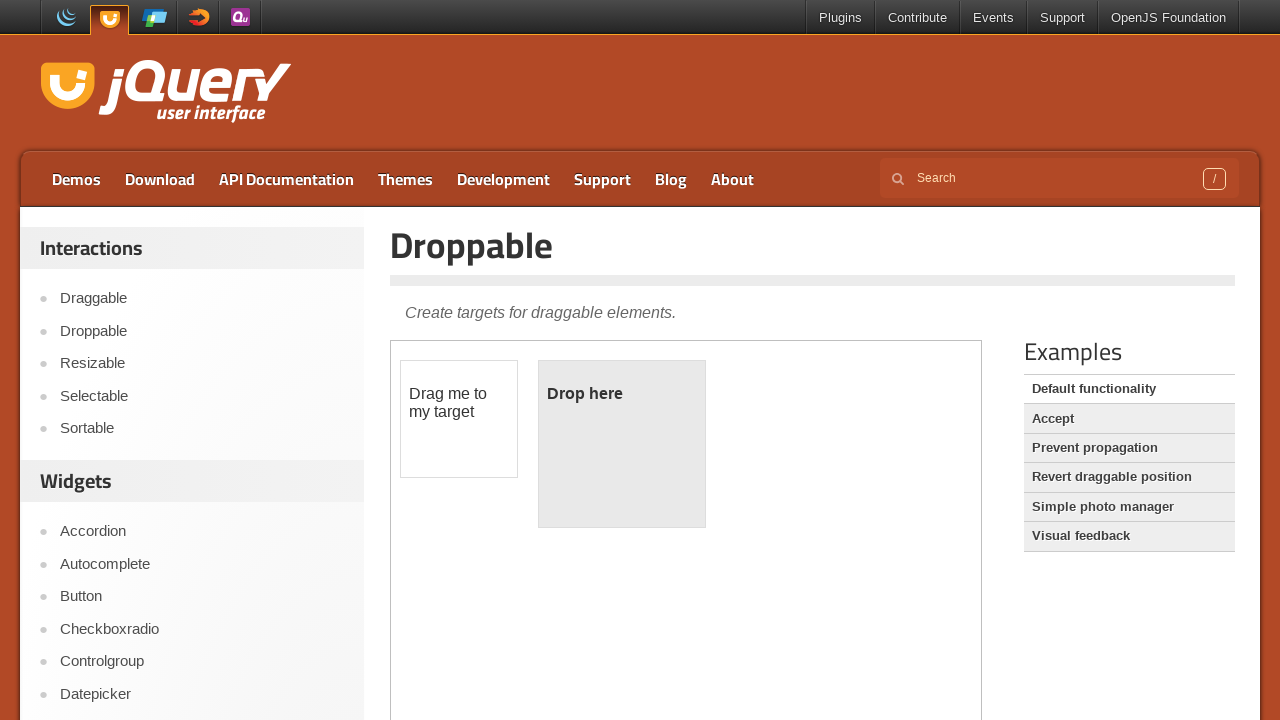

Located all iframe elements on the page
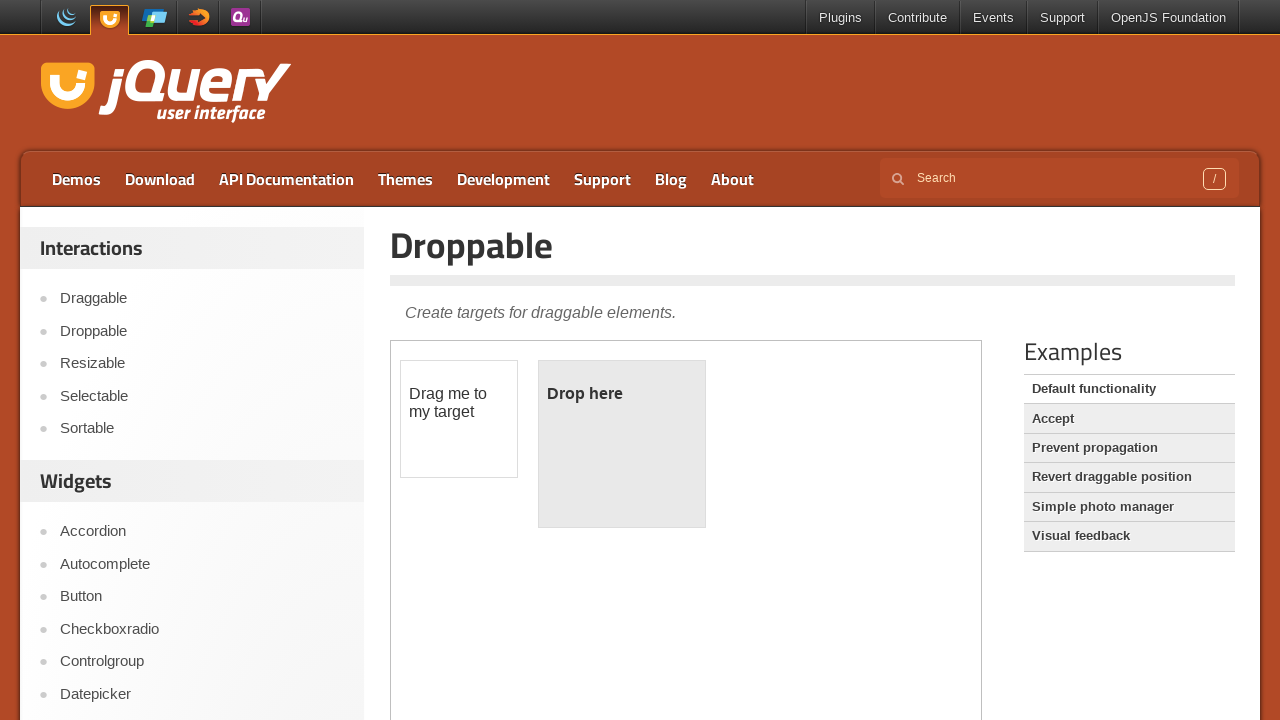

Selected the first iframe containing the drag/drop demo
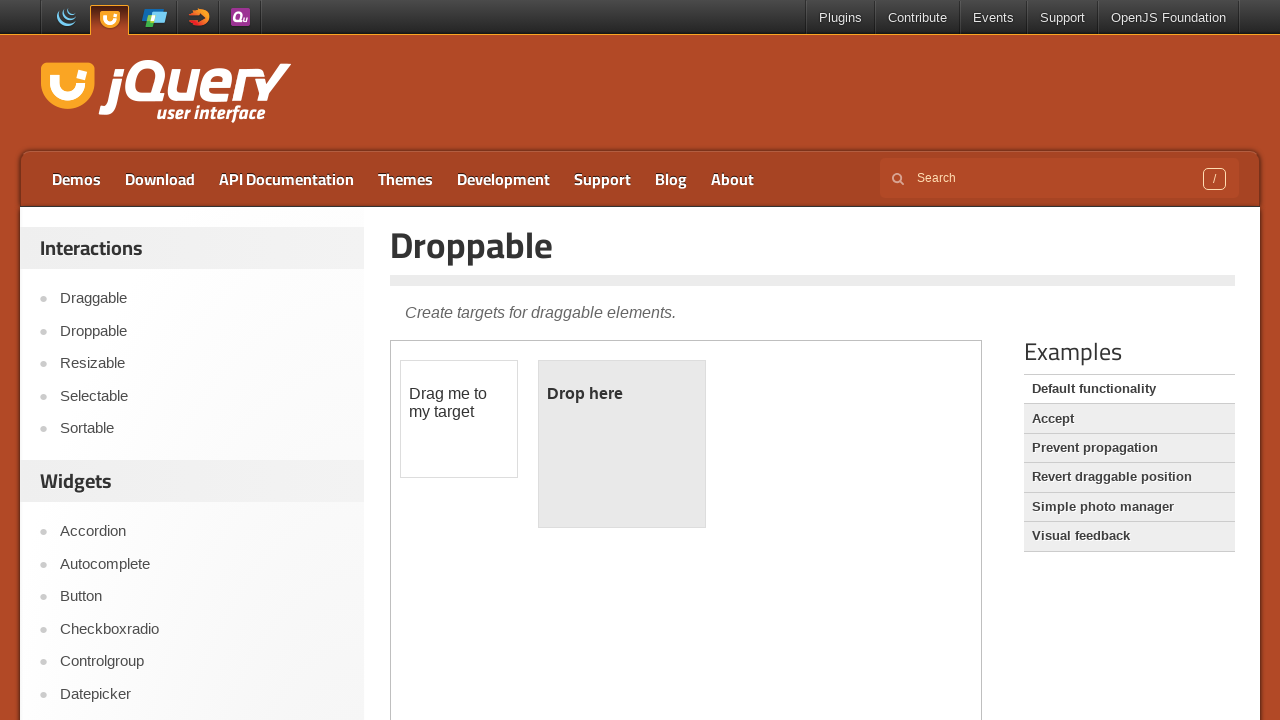

Located the draggable element within the iframe
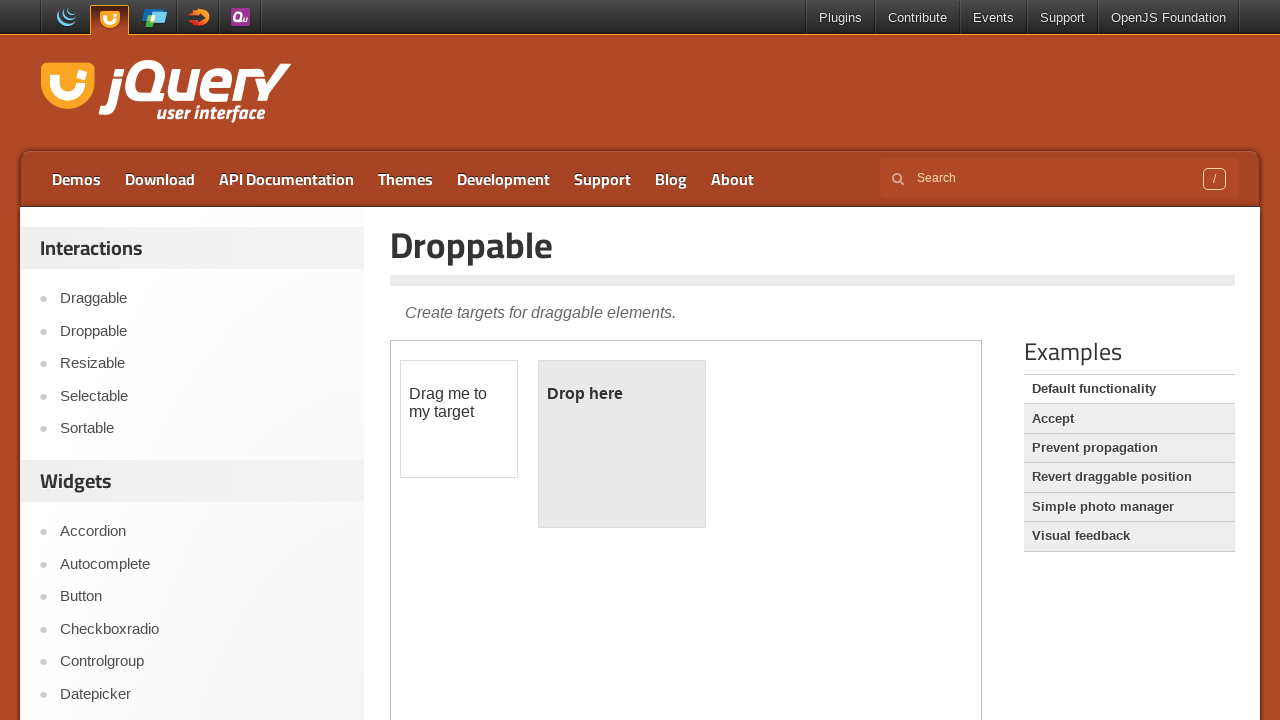

Located the droppable target element within the iframe
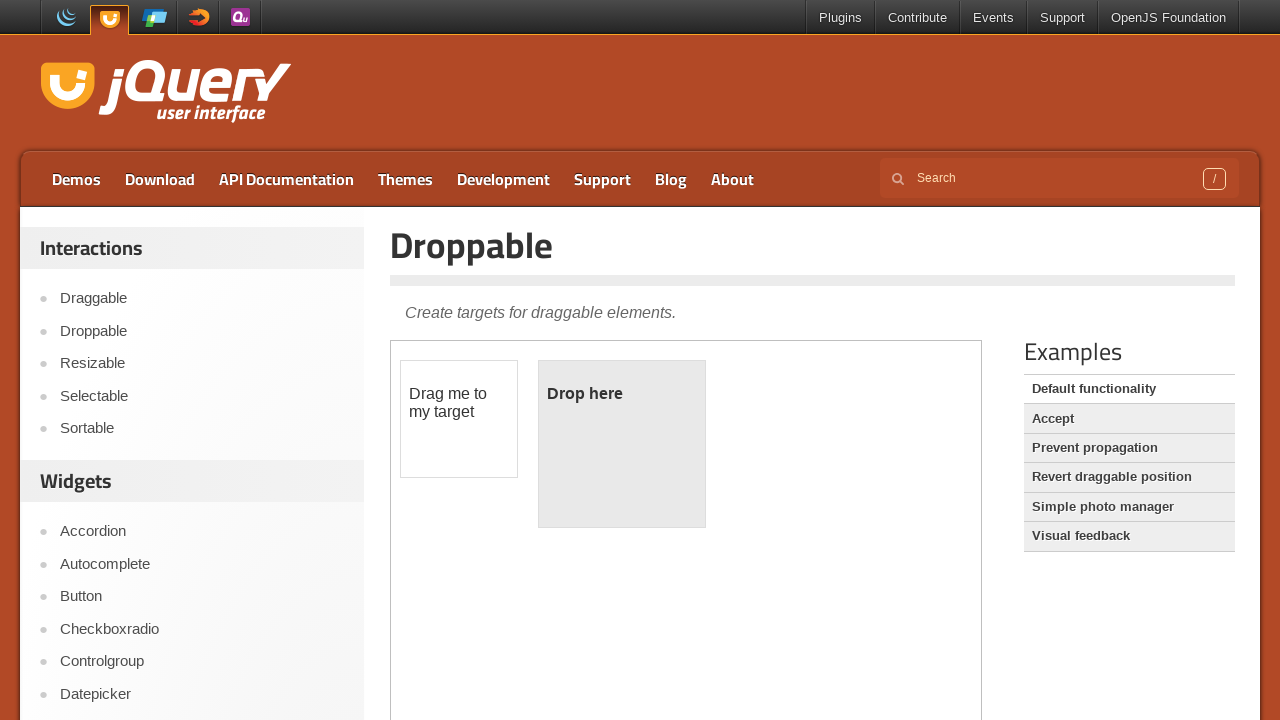

Successfully dragged the element and dropped it onto the target area at (622, 444)
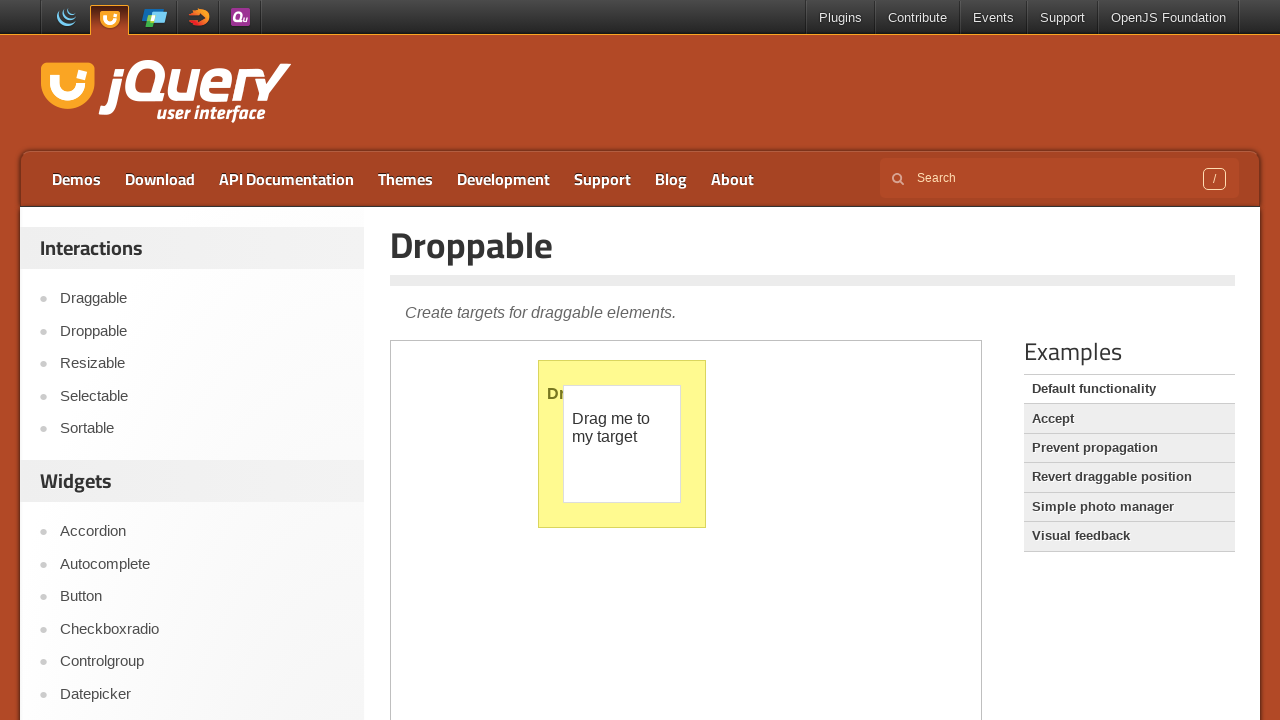

Retrieved heading text from main document after drag/drop operation
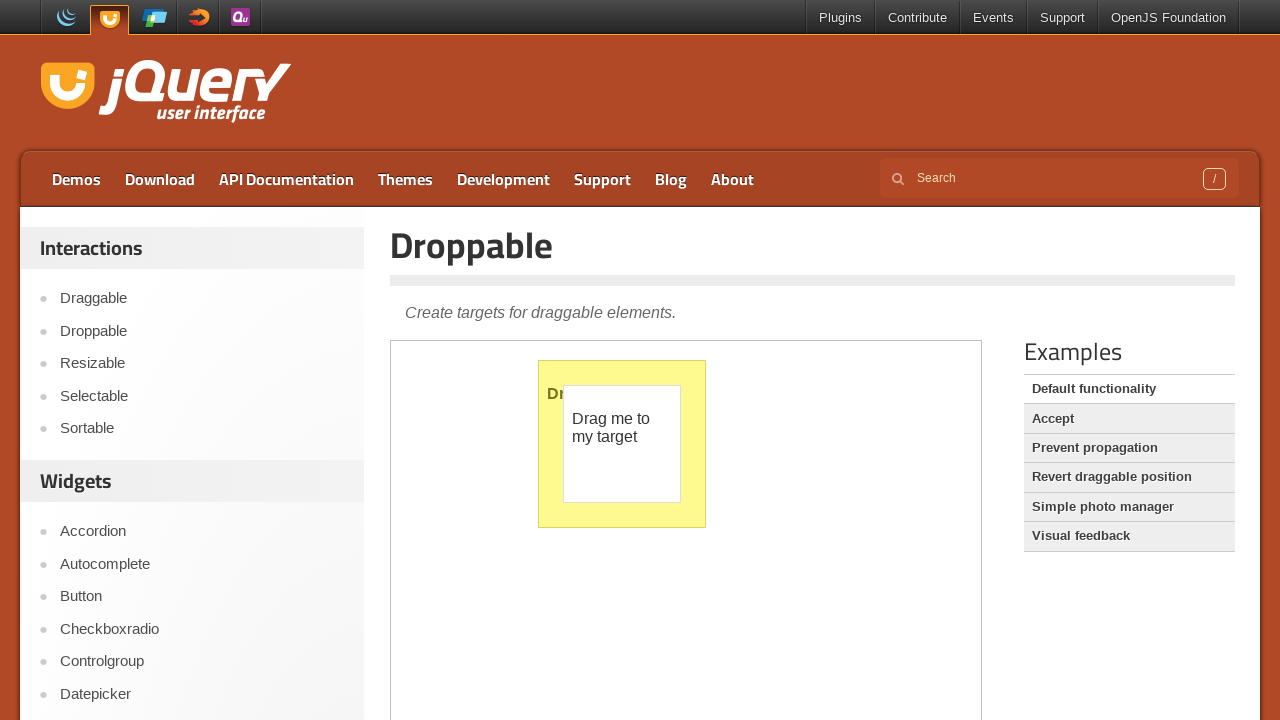

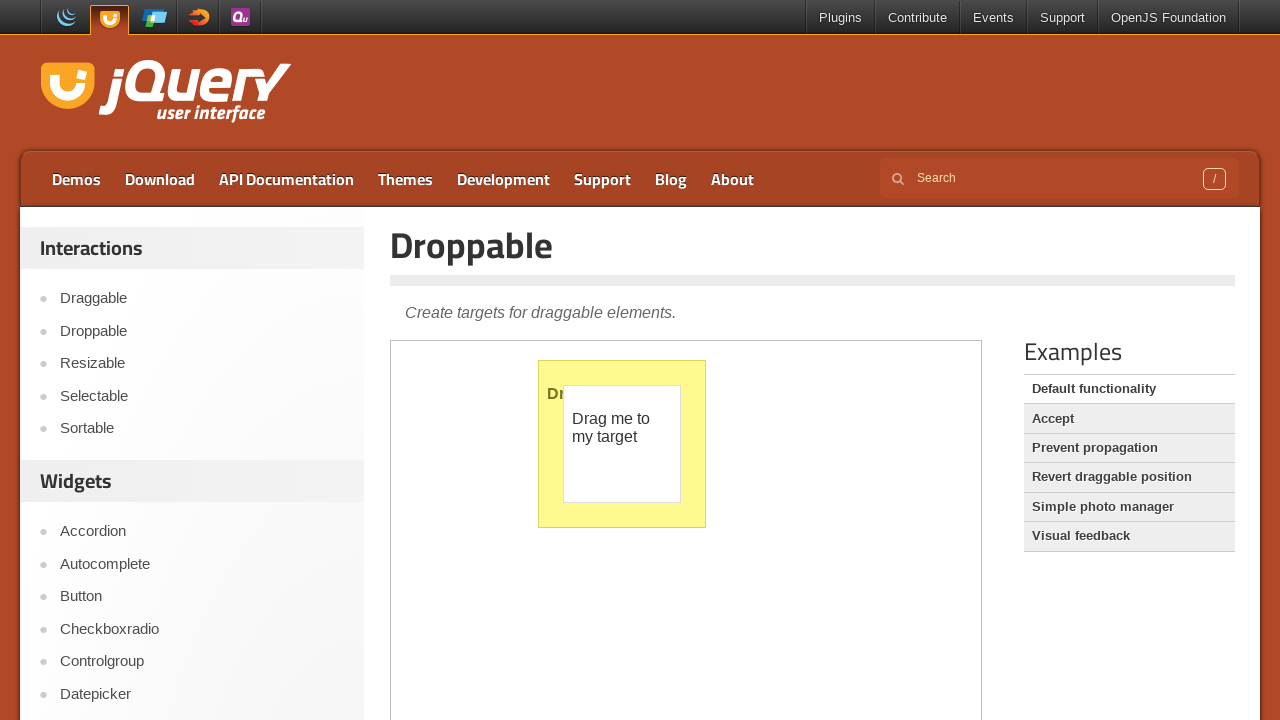